Tests that the input field is cleared after adding a todo item

Starting URL: https://demo.playwright.dev/todomvc

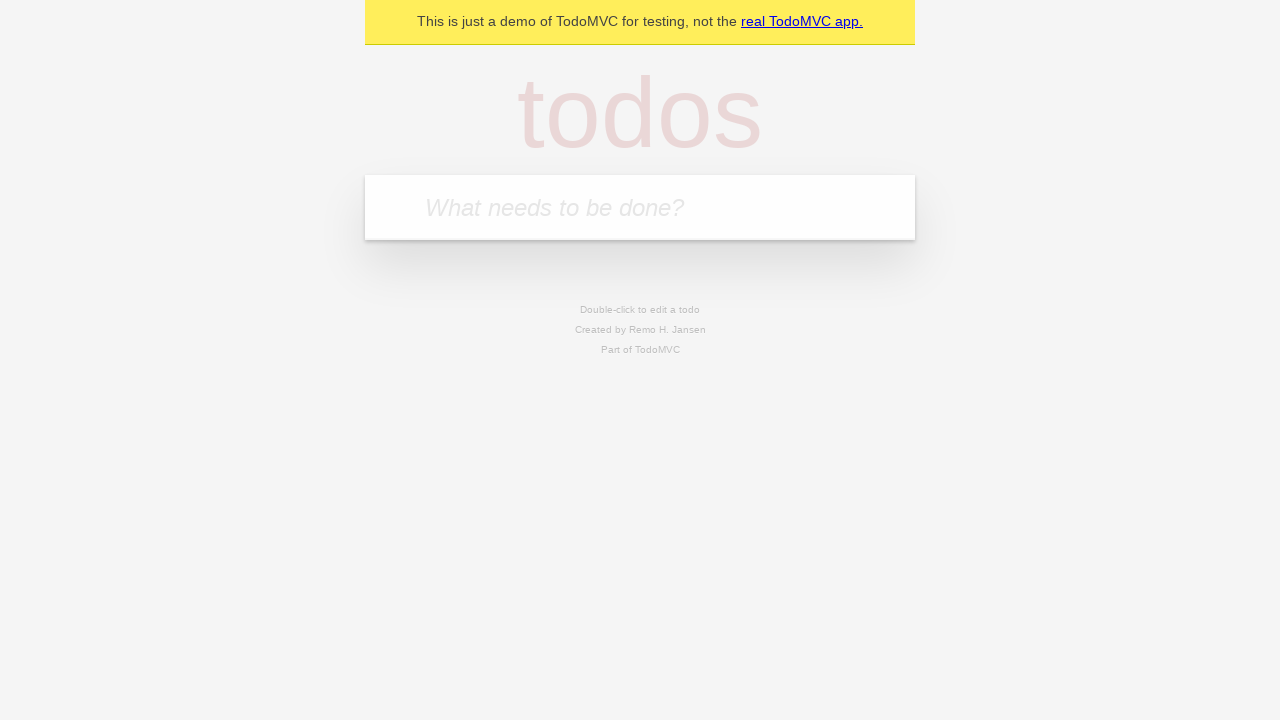

Filled new-todo input field with 'buy some cheese' on .new-todo
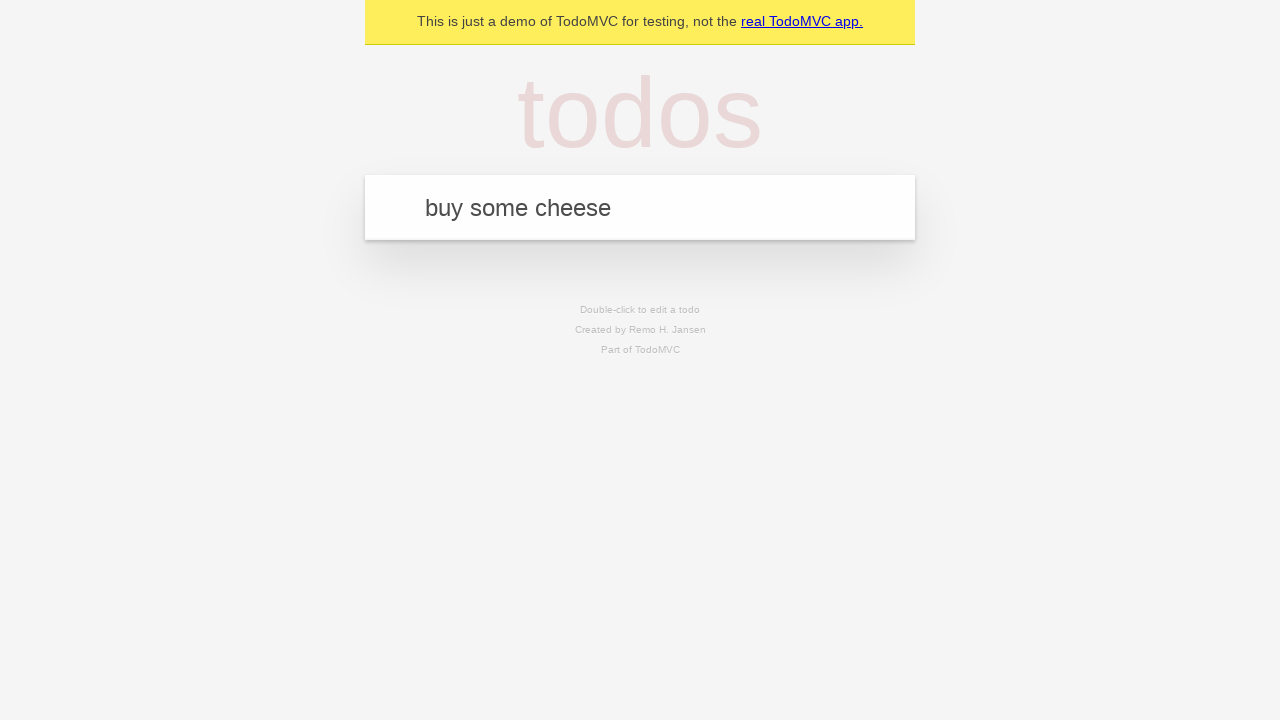

Pressed Enter to add todo item on .new-todo
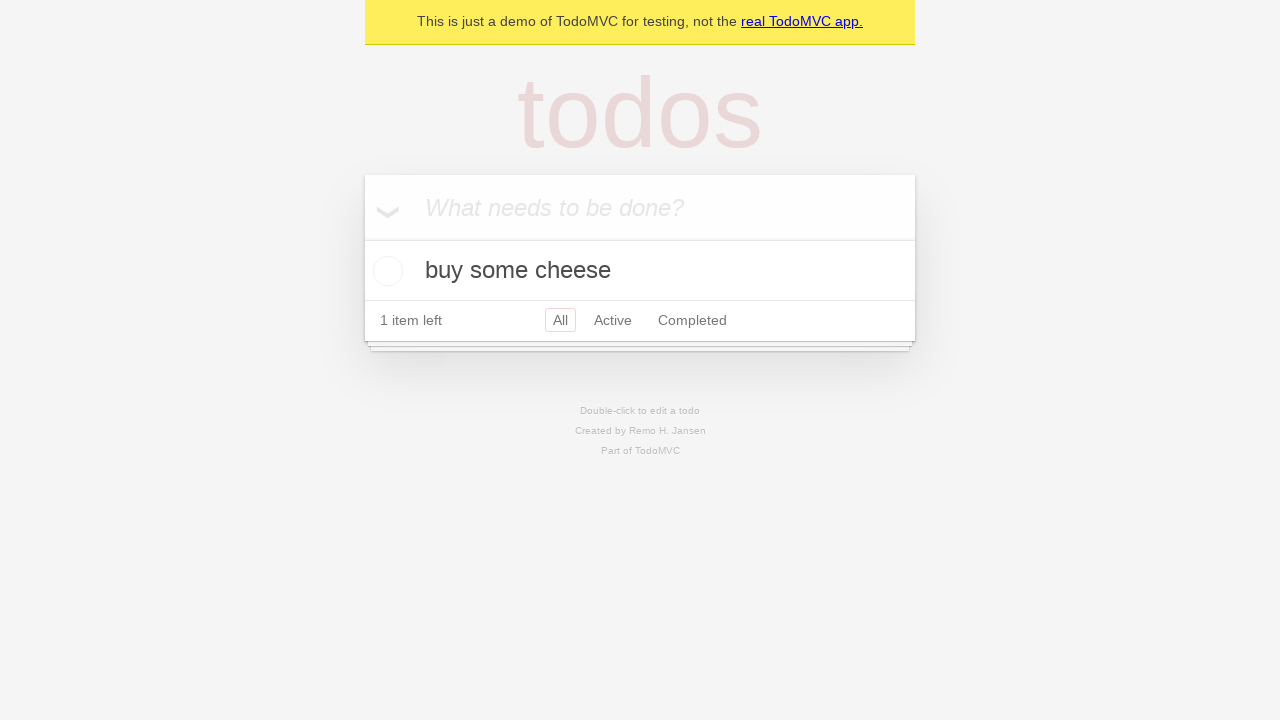

Todo item appeared in the list
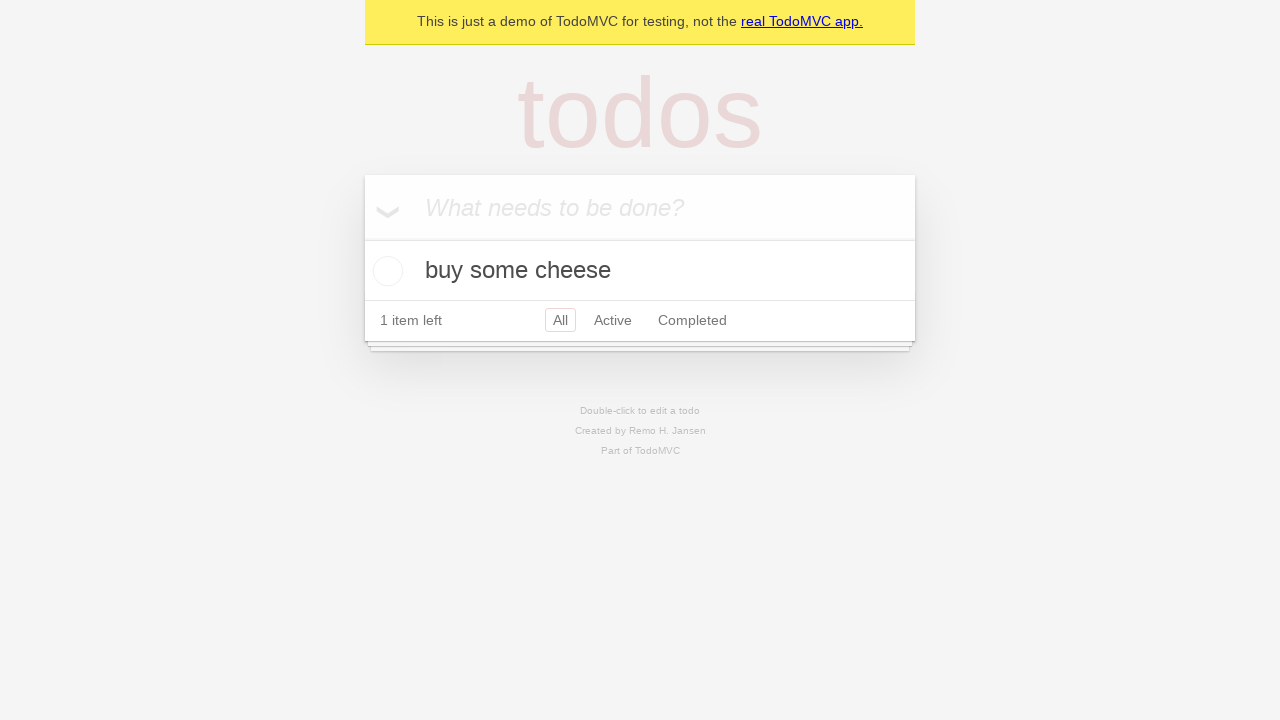

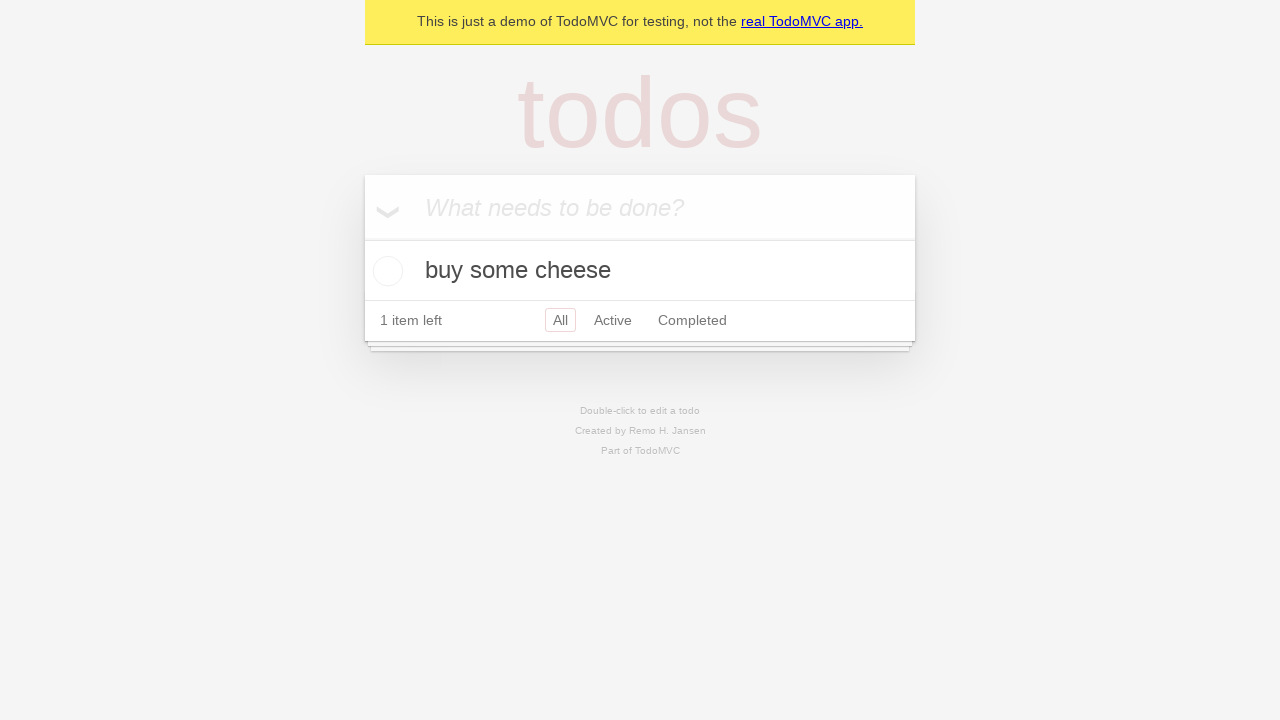